Tests JavaScript confirm dialog by clicking the second button, dismissing the alert (Cancel), and verifying the result message does not contain "successfuly"

Starting URL: https://the-internet.herokuapp.com/javascript_alerts

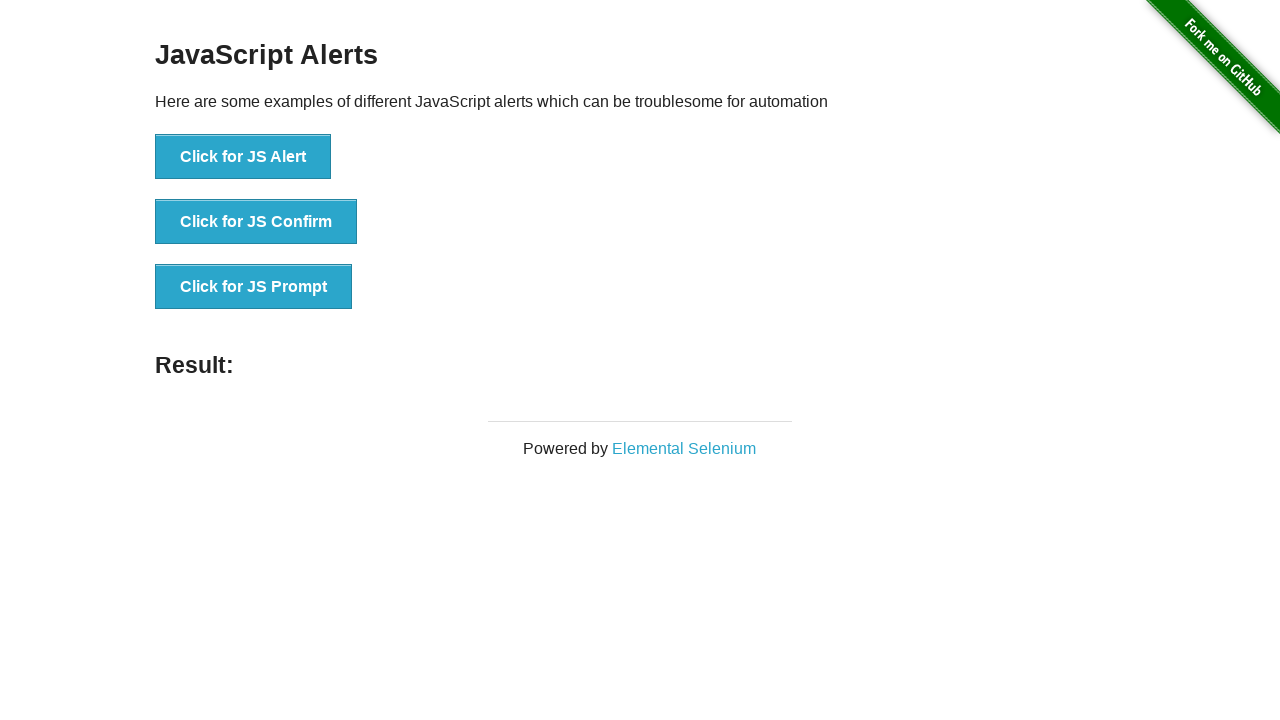

Set up dialog handler to dismiss the alert
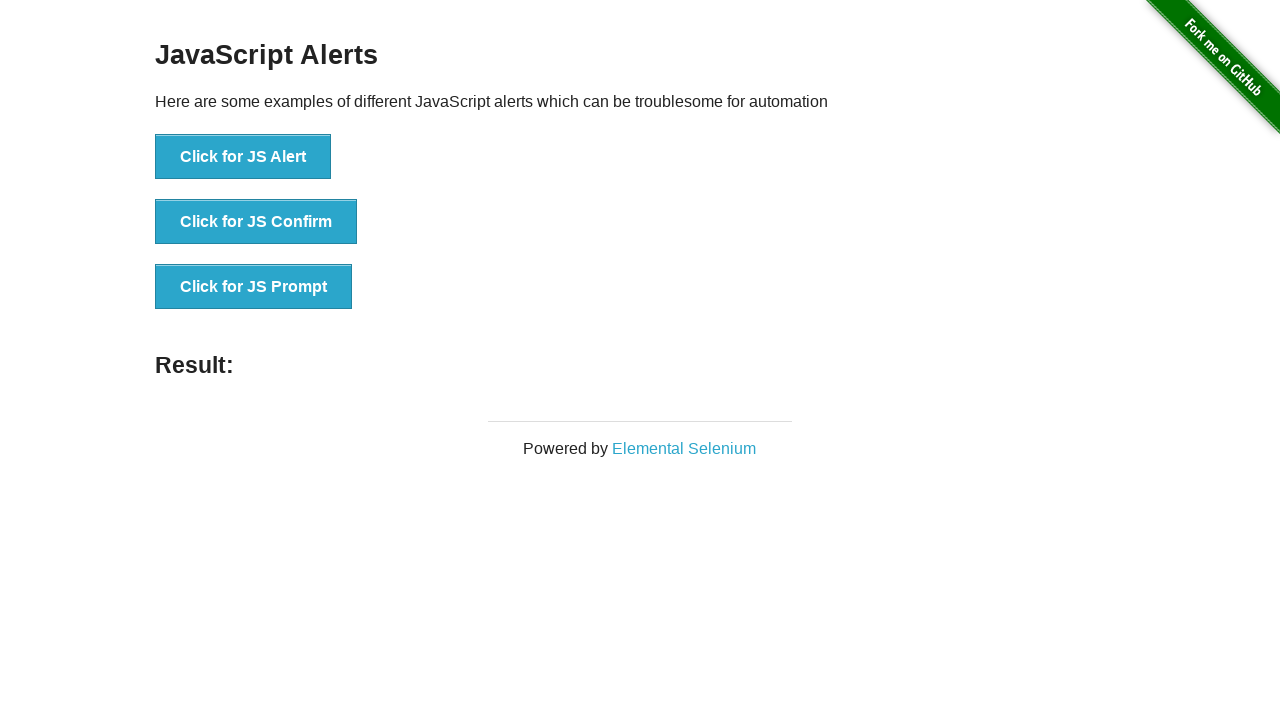

Clicked button to trigger JavaScript confirm dialog at (256, 222) on button[onclick='jsConfirm()']
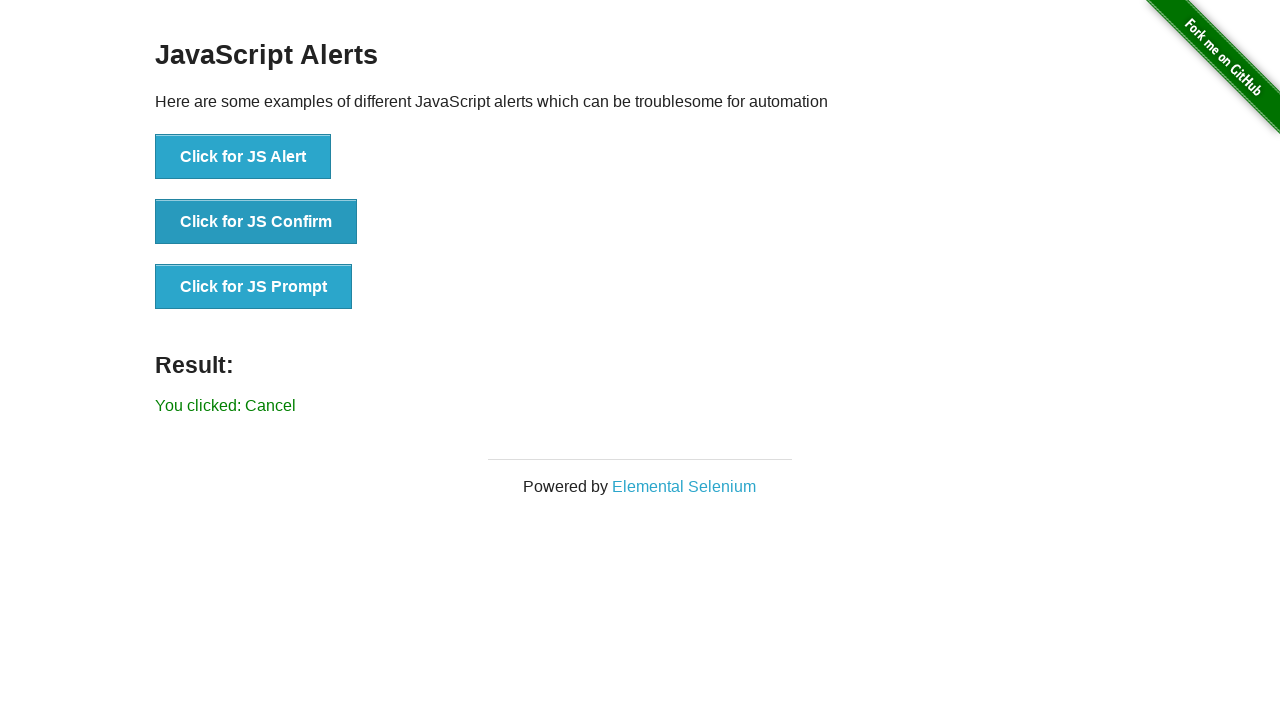

Waited for result message to appear
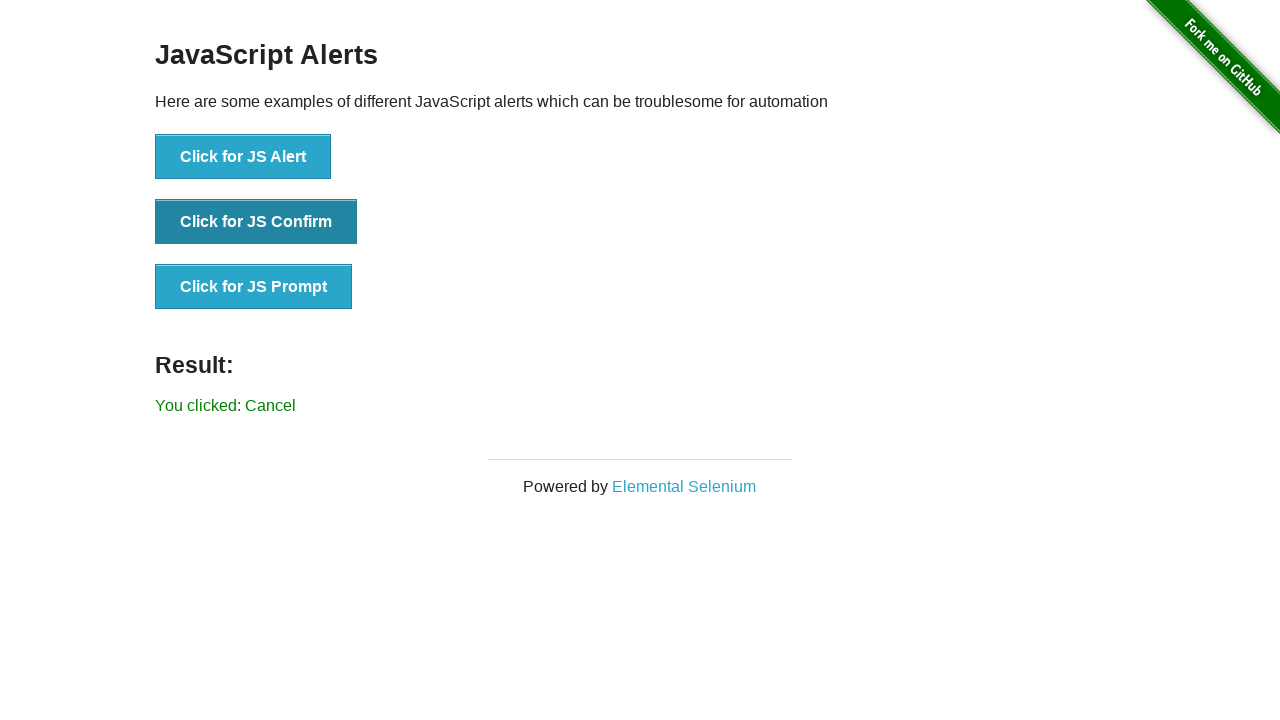

Retrieved result message text: 'You clicked: Cancel'
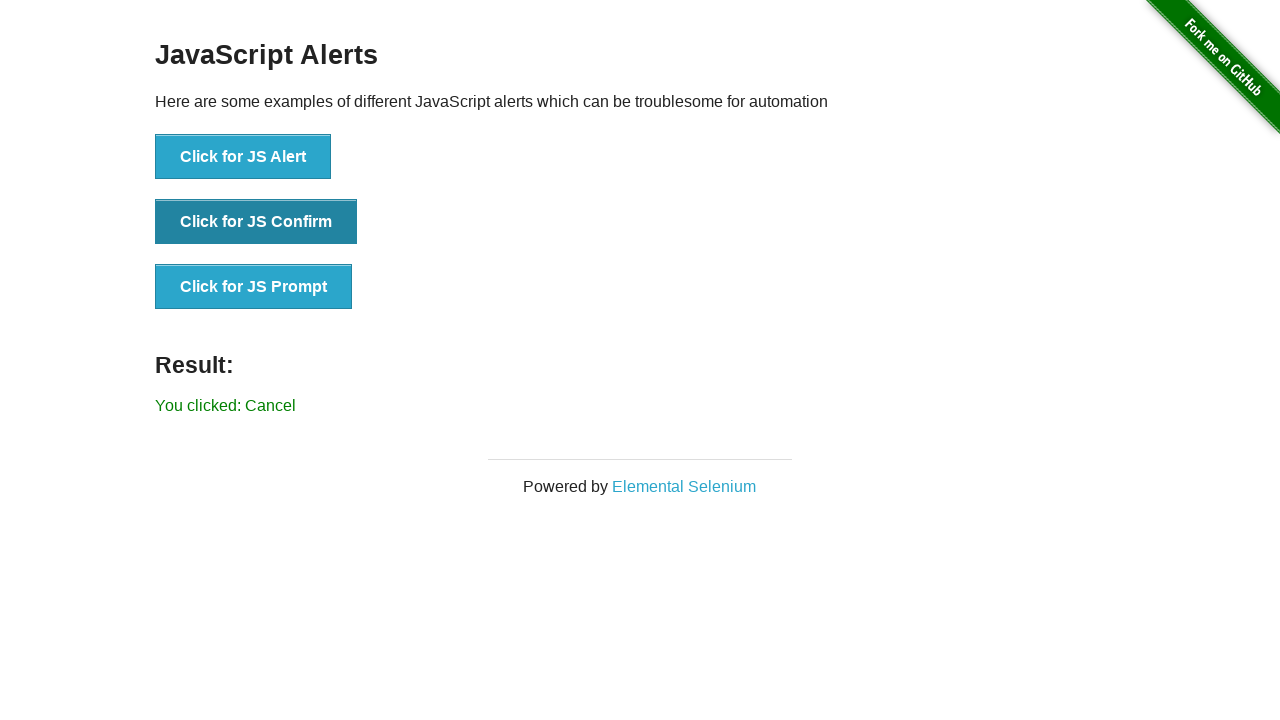

Verified result message does not contain 'successfuly' - alert was successfully dismissed
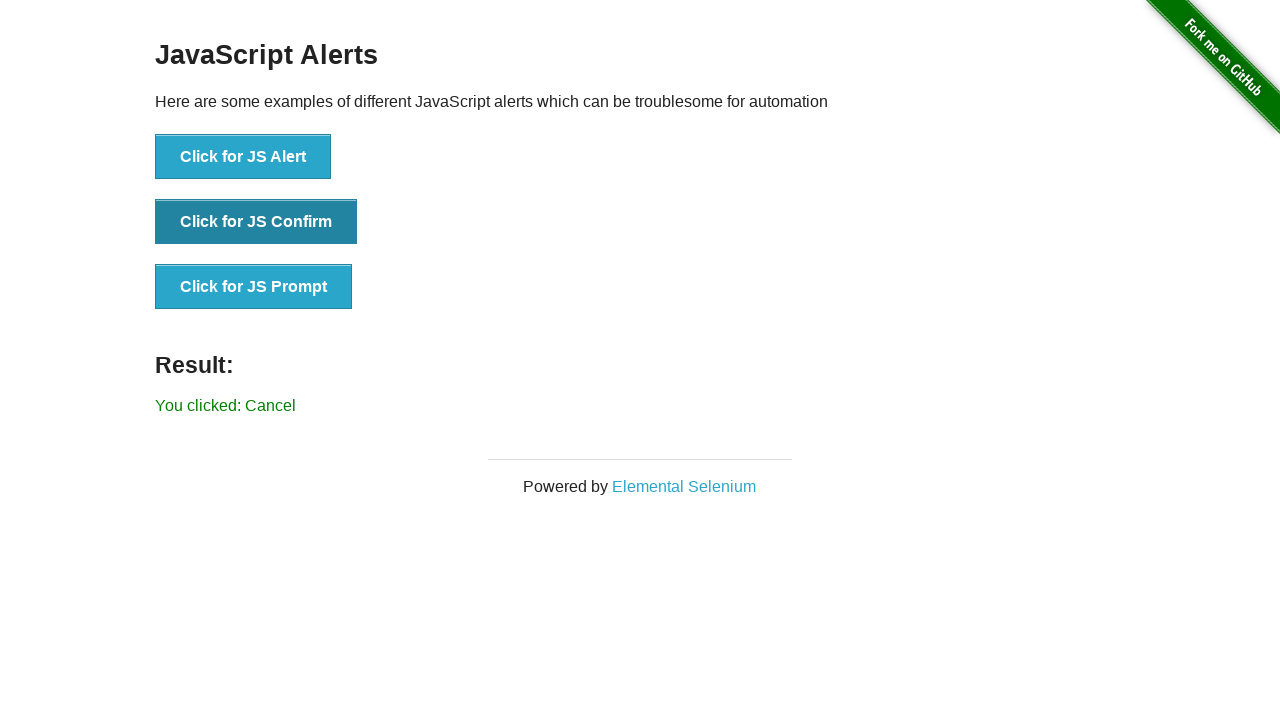

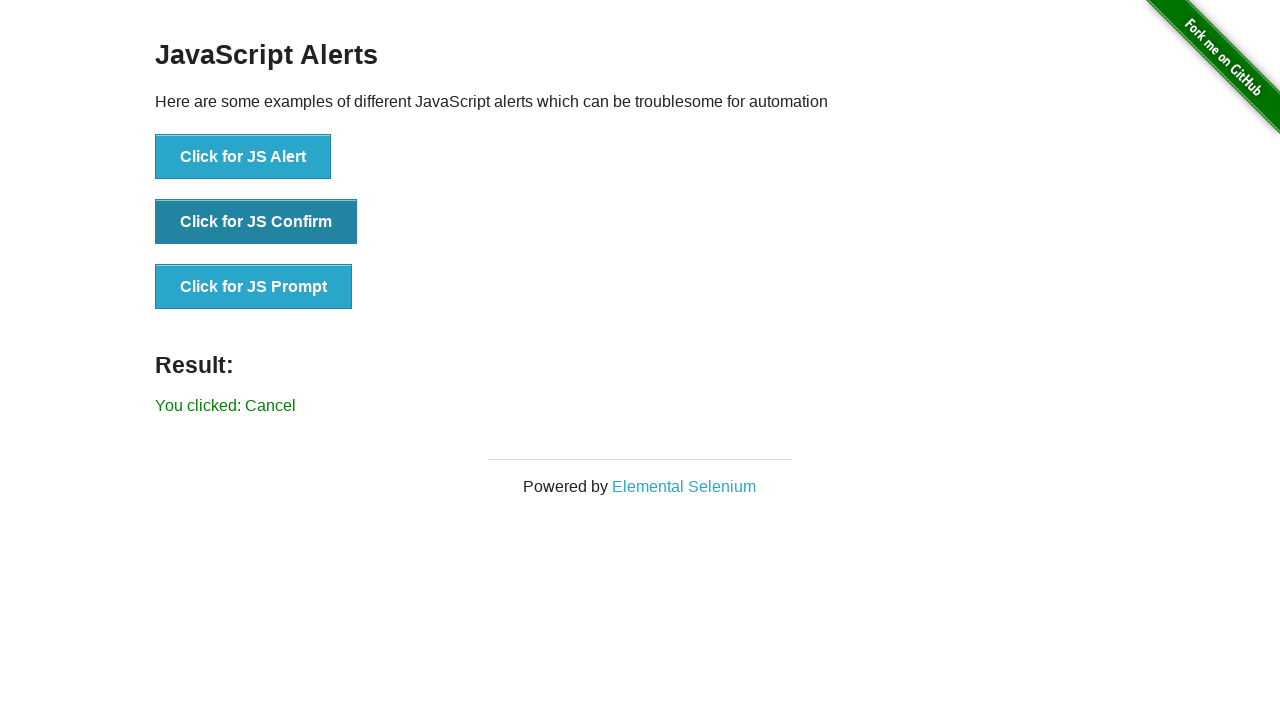